Tests filtering to display only completed items and then all items by clicking the filter links.

Starting URL: https://demo.playwright.dev/todomvc

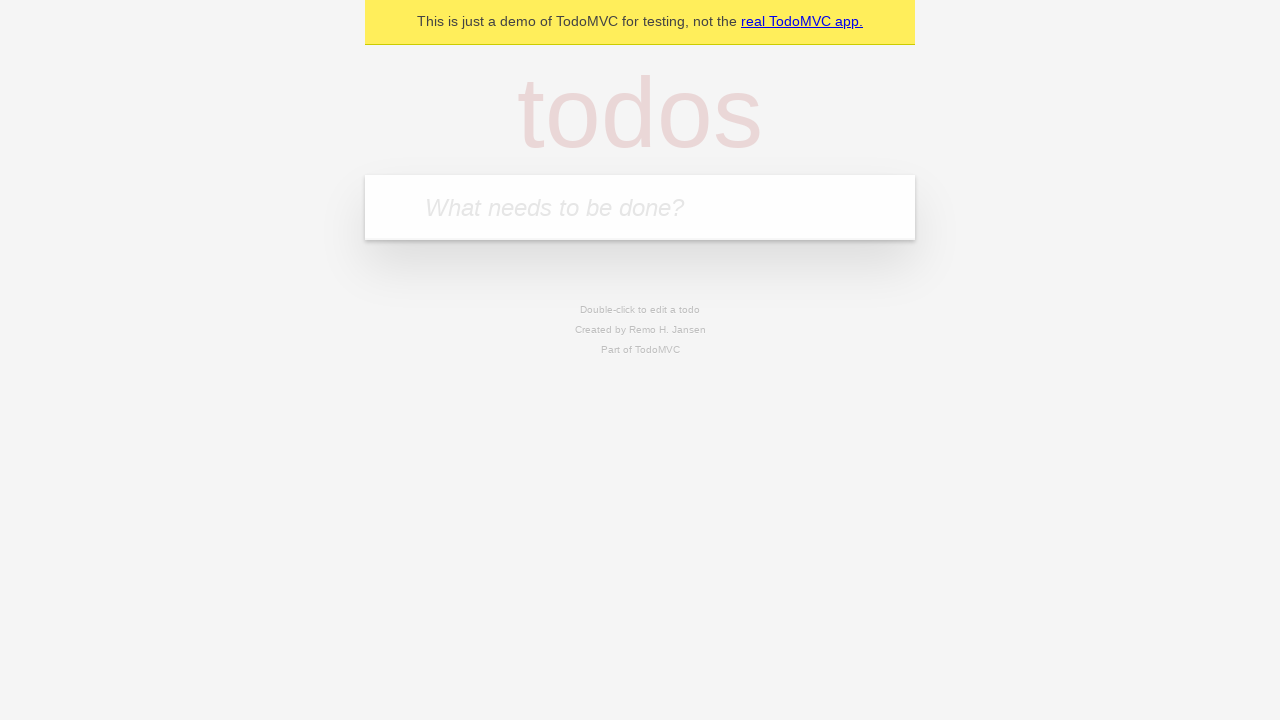

Filled todo input with 'buy some cheese' on internal:attr=[placeholder="What needs to be done?"i]
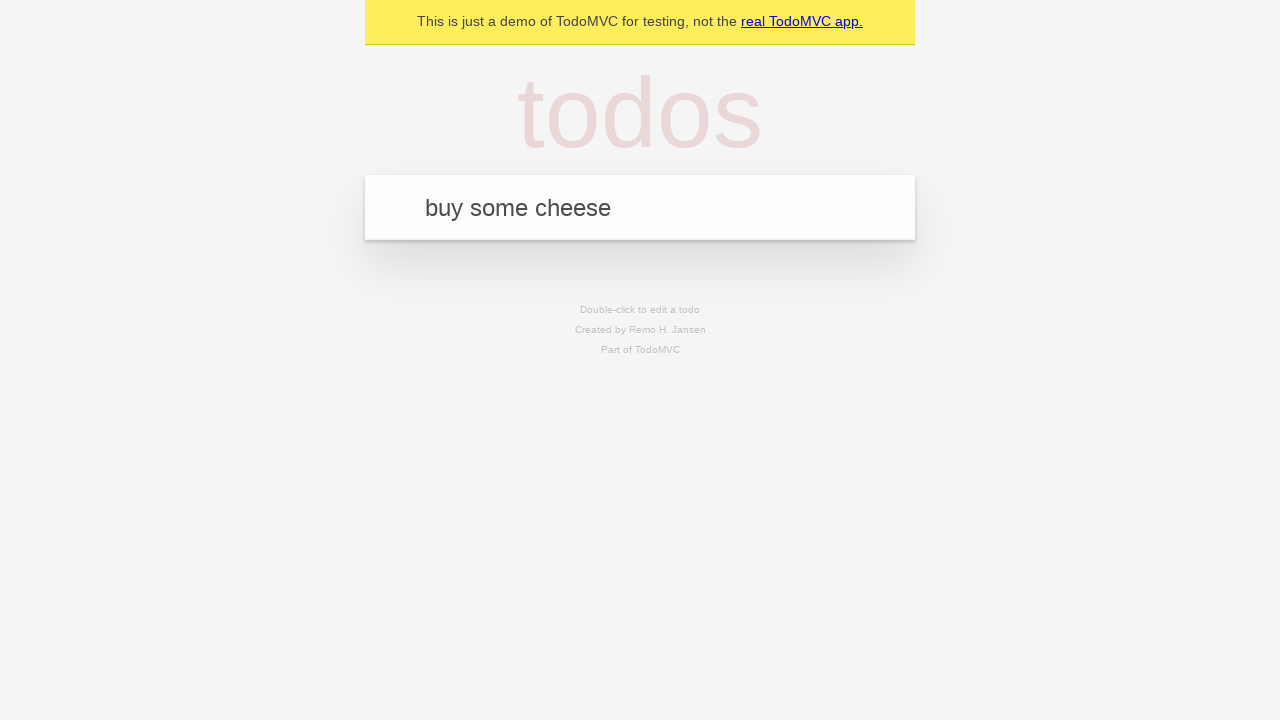

Pressed Enter to add first todo item on internal:attr=[placeholder="What needs to be done?"i]
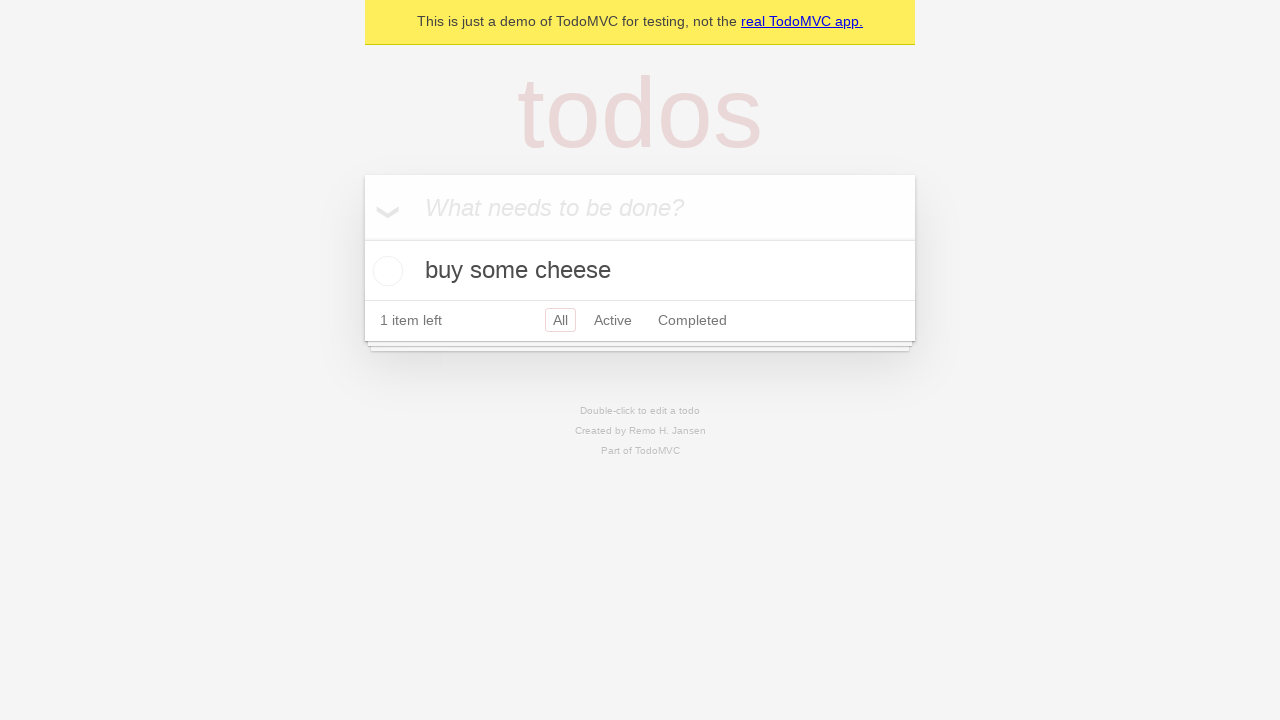

Filled todo input with 'feed the cat' on internal:attr=[placeholder="What needs to be done?"i]
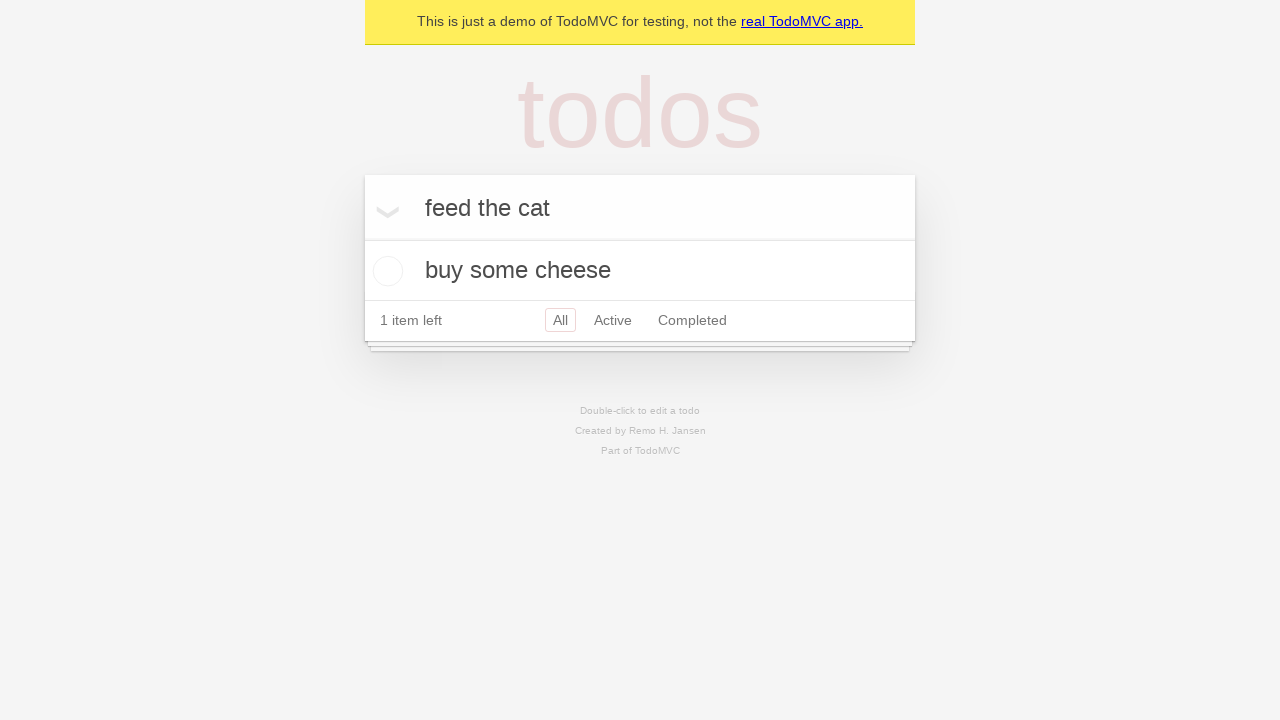

Pressed Enter to add second todo item on internal:attr=[placeholder="What needs to be done?"i]
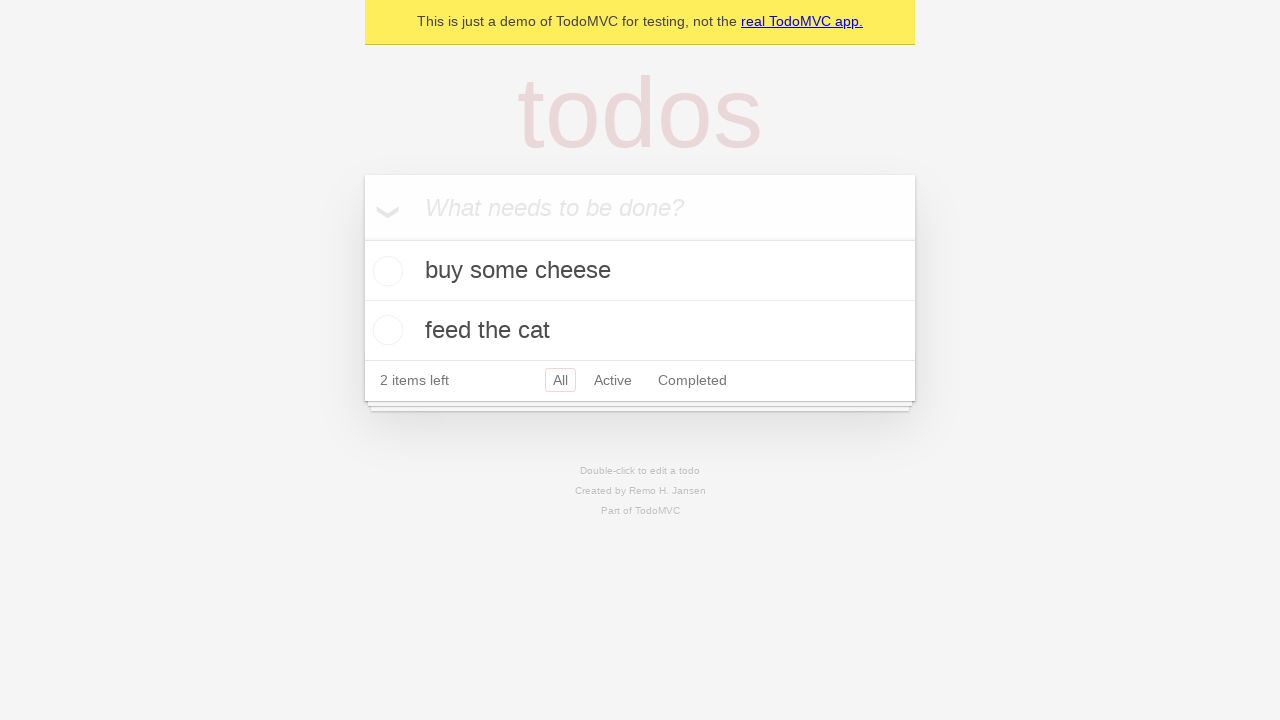

Filled todo input with 'book a doctors appointment' on internal:attr=[placeholder="What needs to be done?"i]
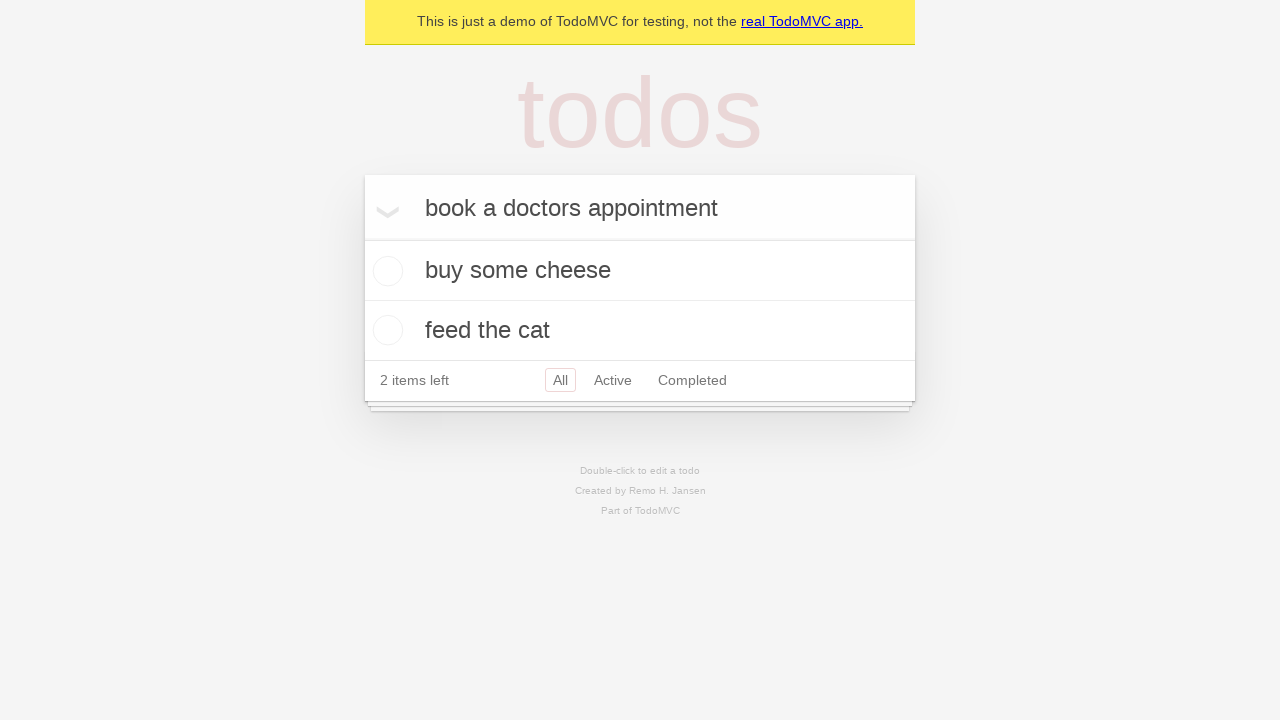

Pressed Enter to add third todo item on internal:attr=[placeholder="What needs to be done?"i]
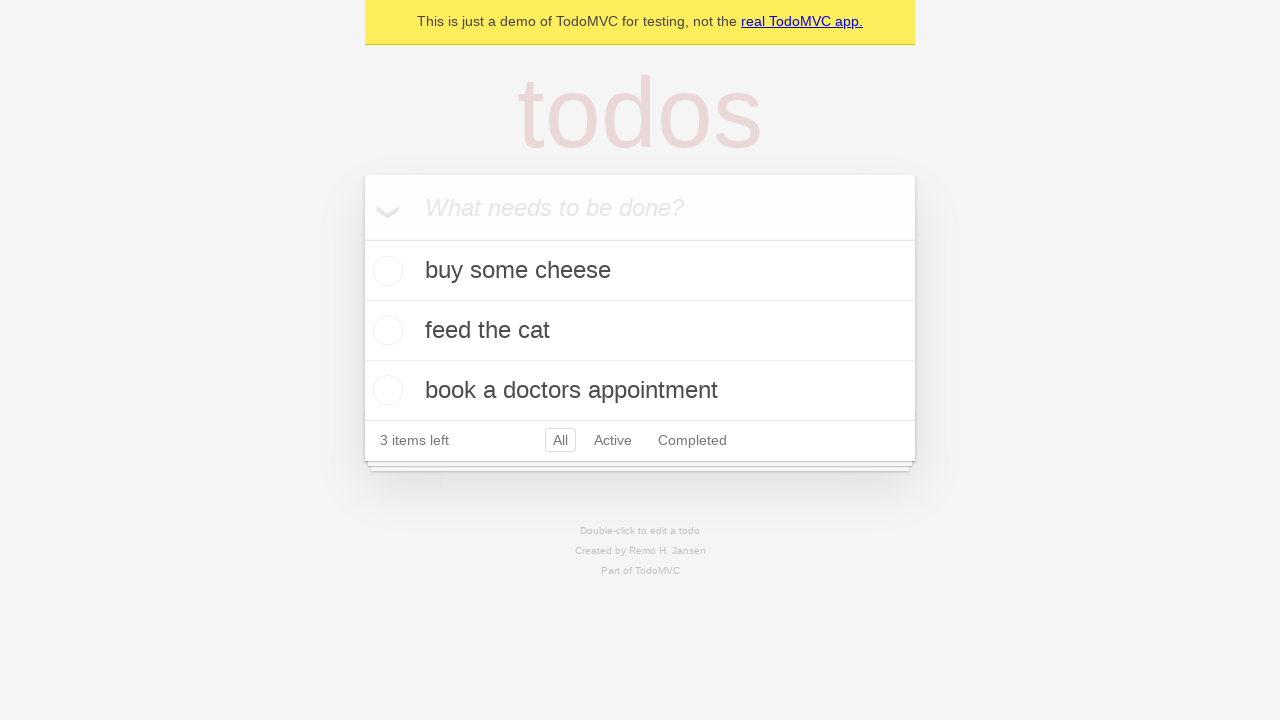

Checked the second todo item as completed at (385, 330) on internal:testid=[data-testid="todo-item"s] >> nth=1 >> internal:role=checkbox
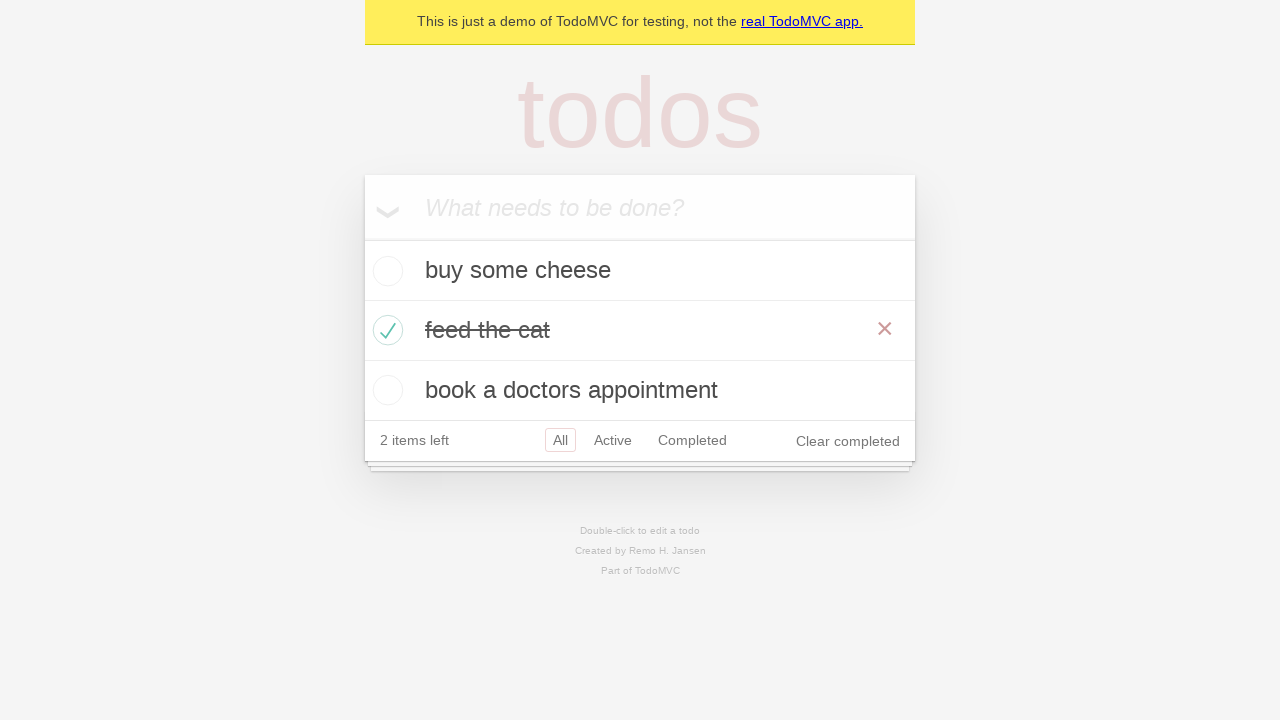

Clicked Active filter to display only active items at (613, 440) on internal:role=link[name="Active"i]
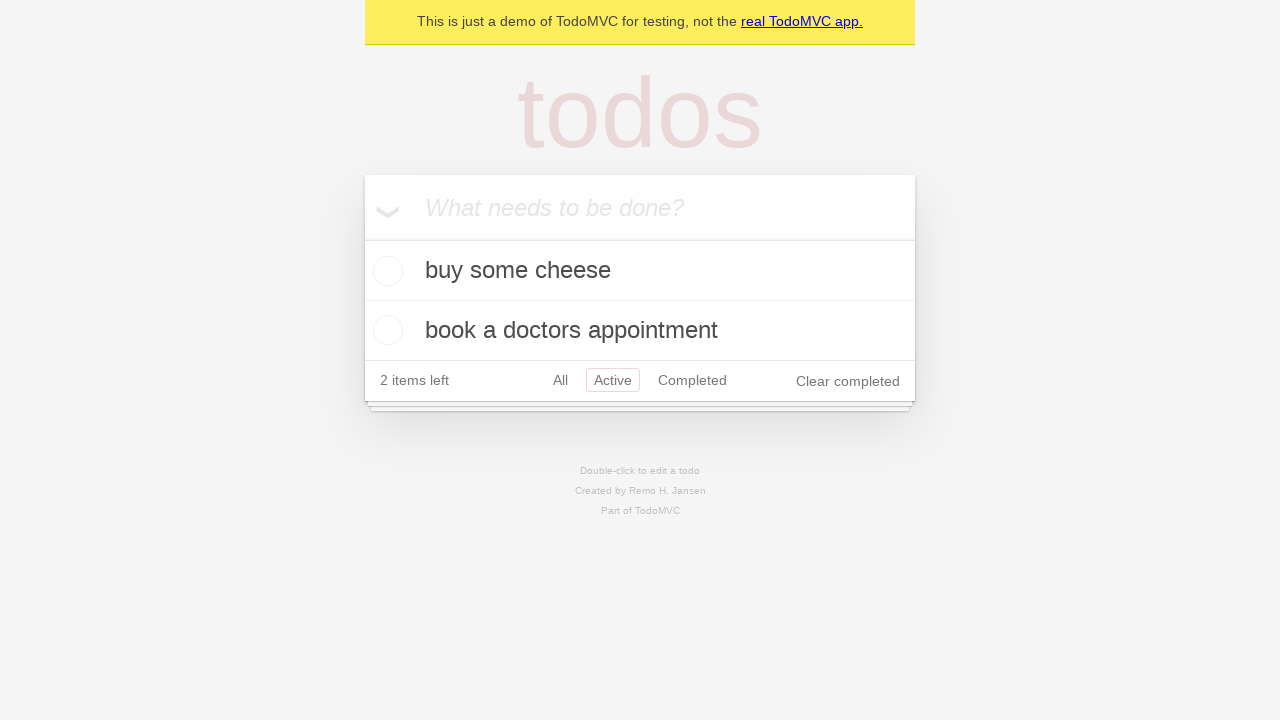

Clicked Completed filter to display only completed items at (692, 380) on internal:role=link[name="Completed"i]
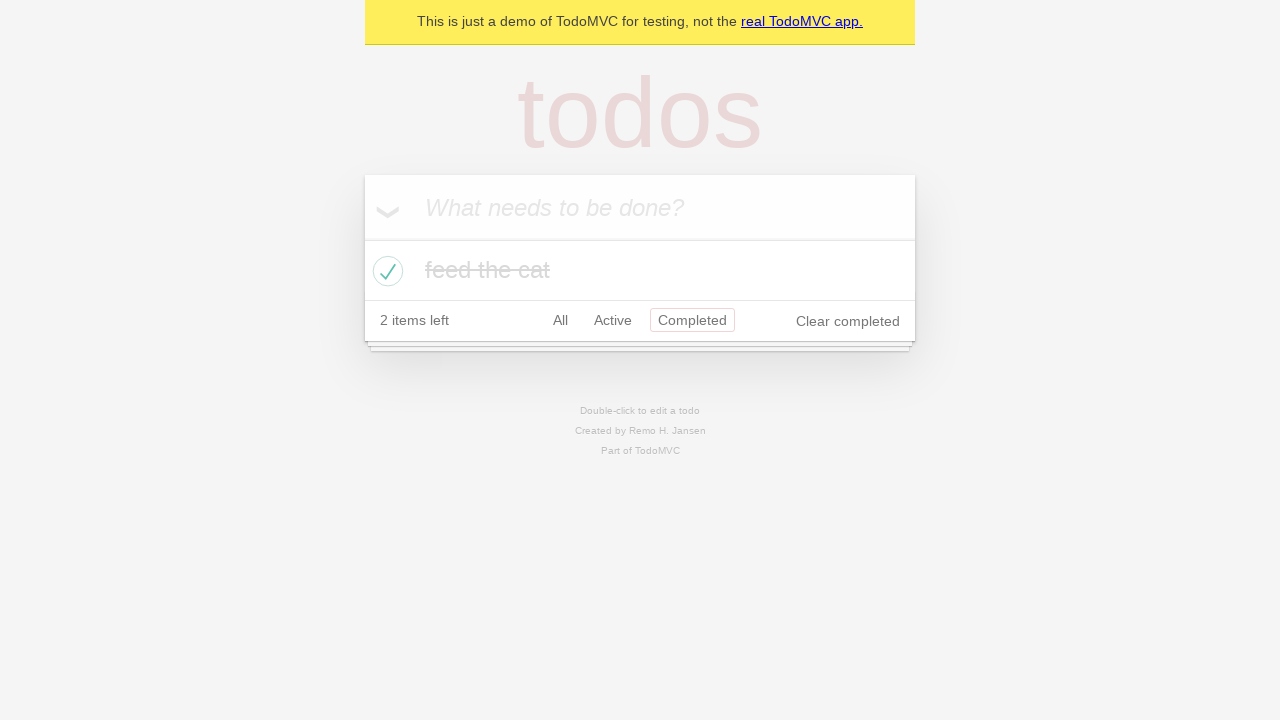

Clicked All filter to display all todo items at (560, 320) on internal:role=link[name="All"i]
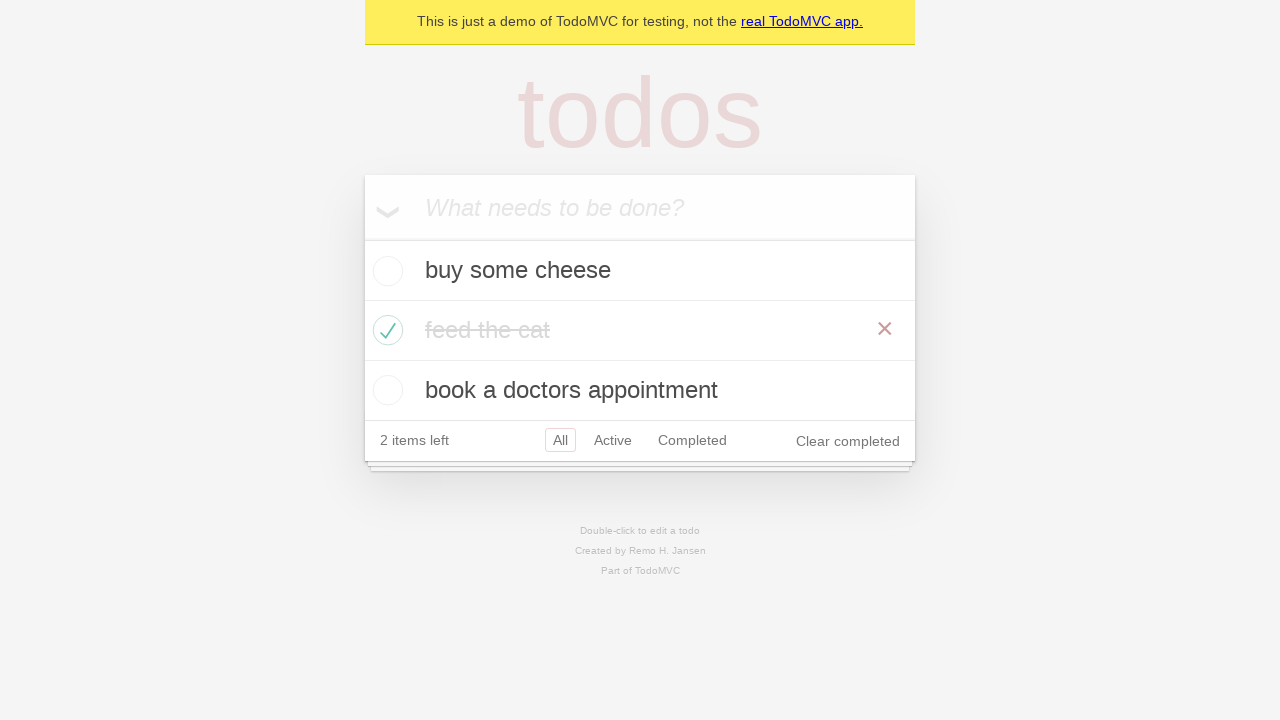

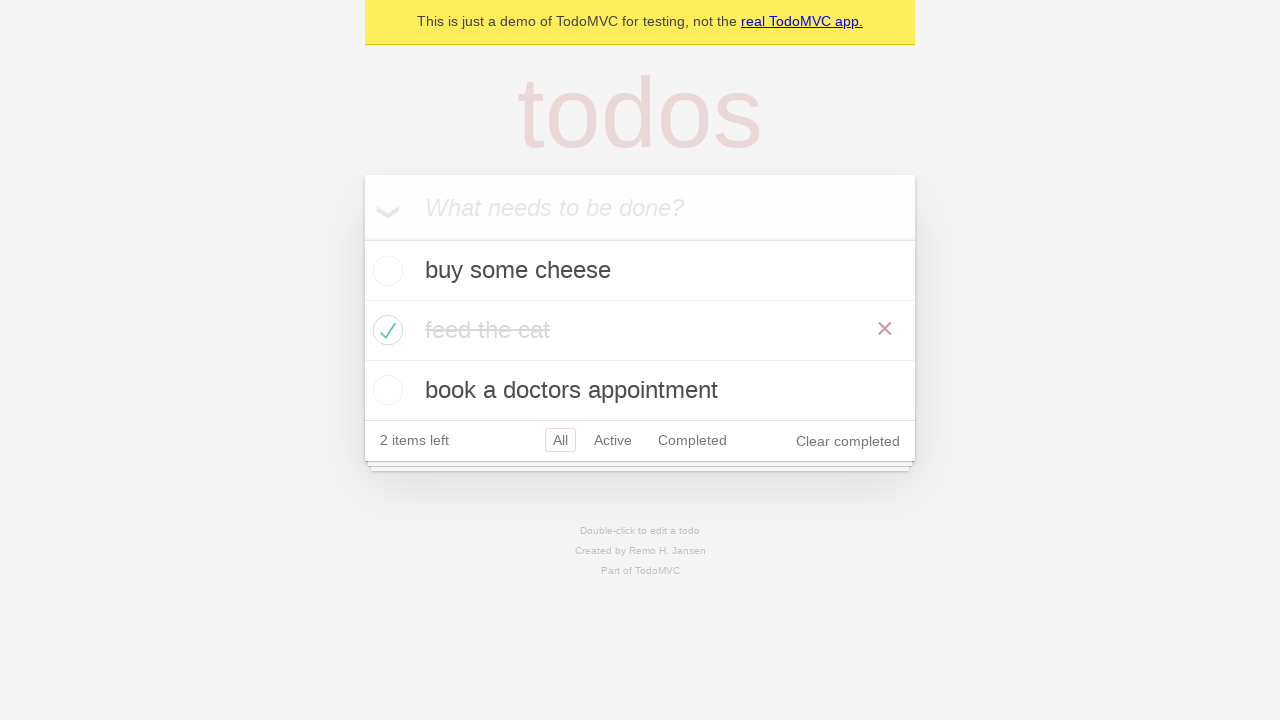